Tests synchronization and waiting mechanisms on a test page by waiting for elements to become visible/invisible, clicking a button, and checking element states.

Starting URL: https://omayo.blogspot.com/

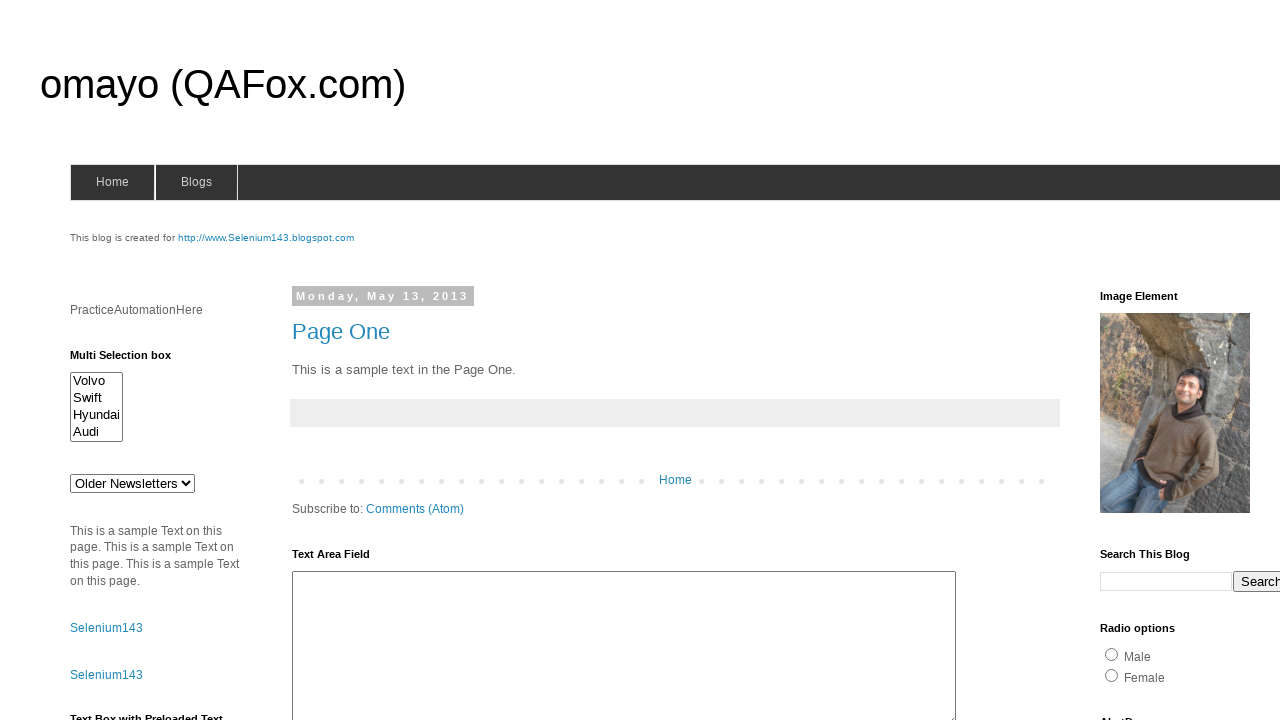

Waited for delayed text element to become visible
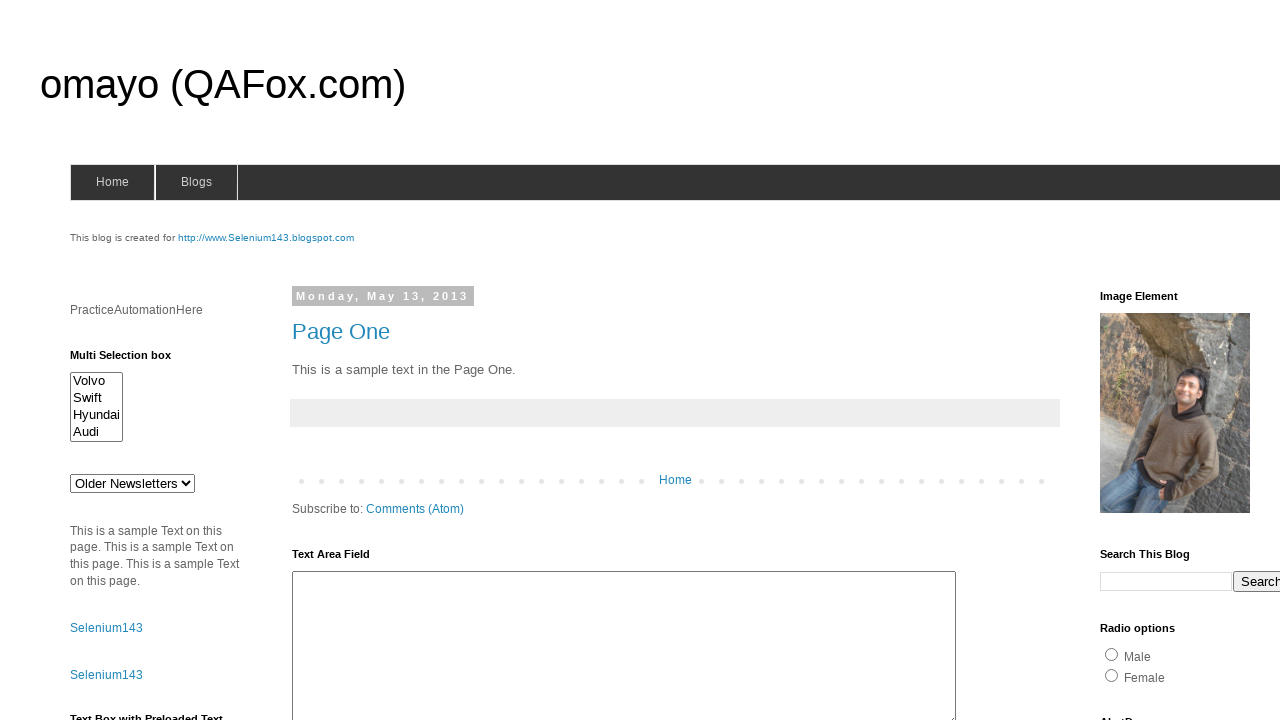

Verified delayed text element is visible
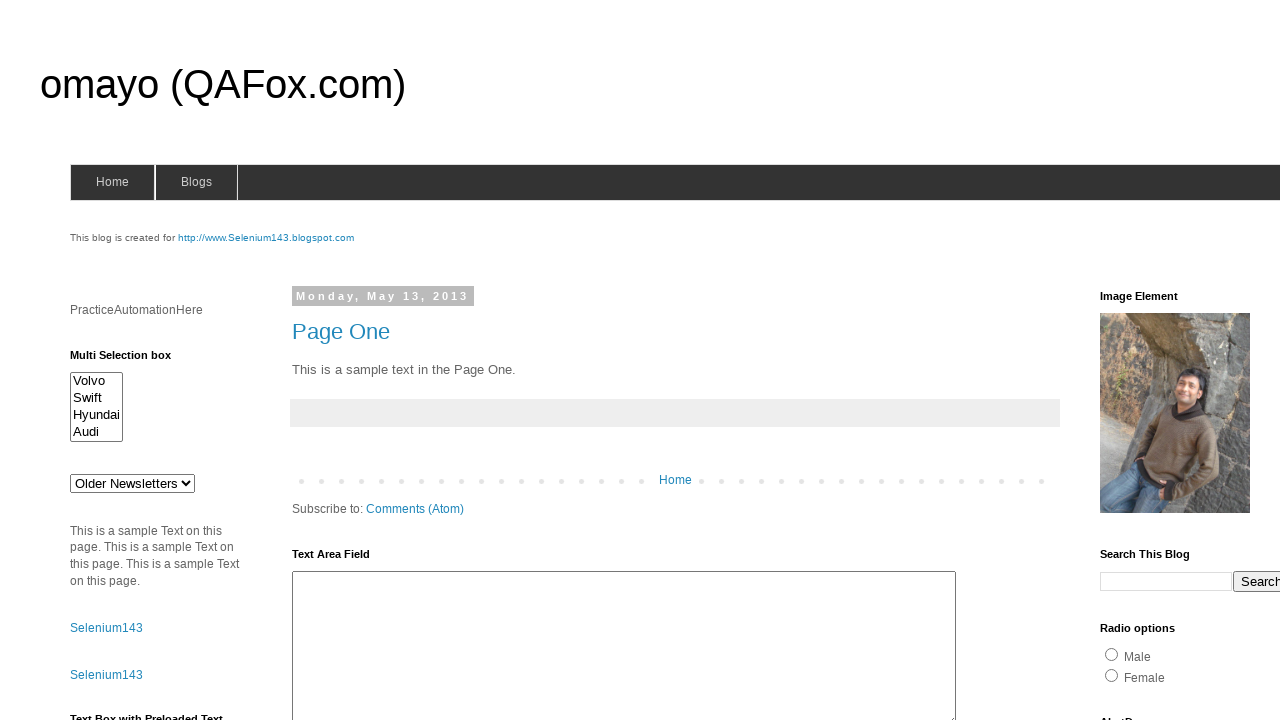

Waited for delete success element to become hidden
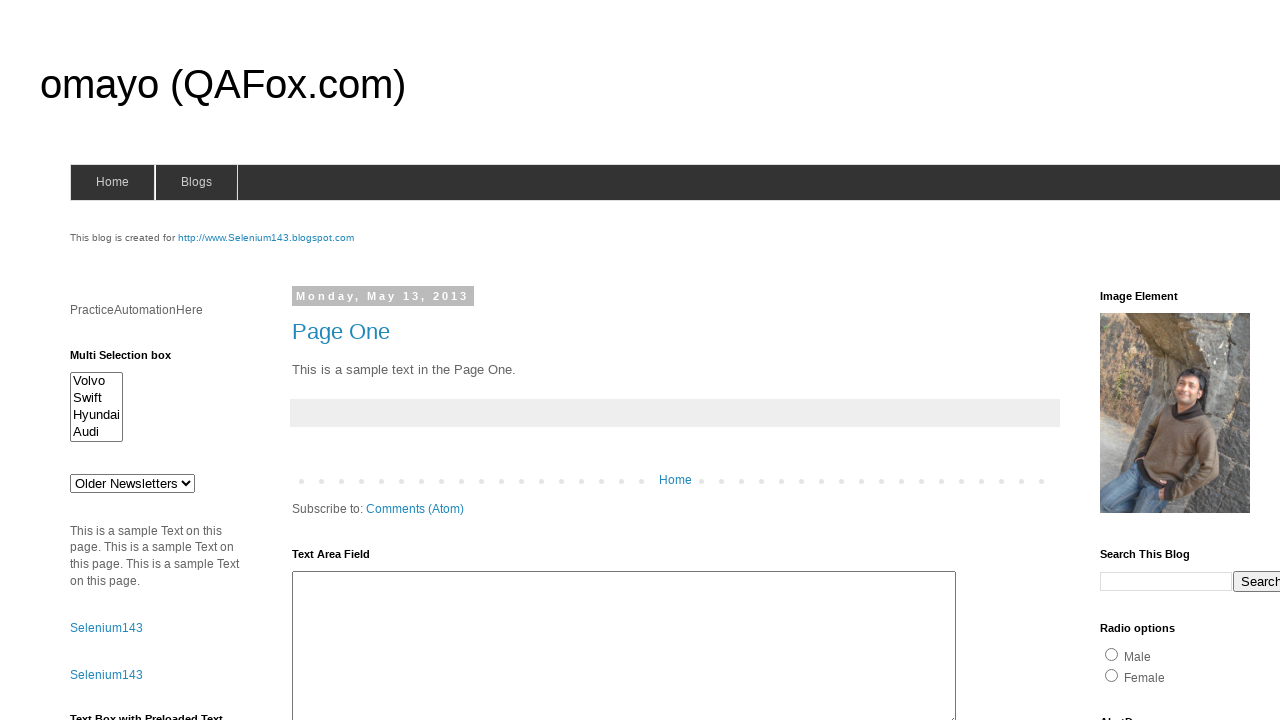

Clicked the 'Check this' button at (109, 528) on xpath=//button[text()='Check this']
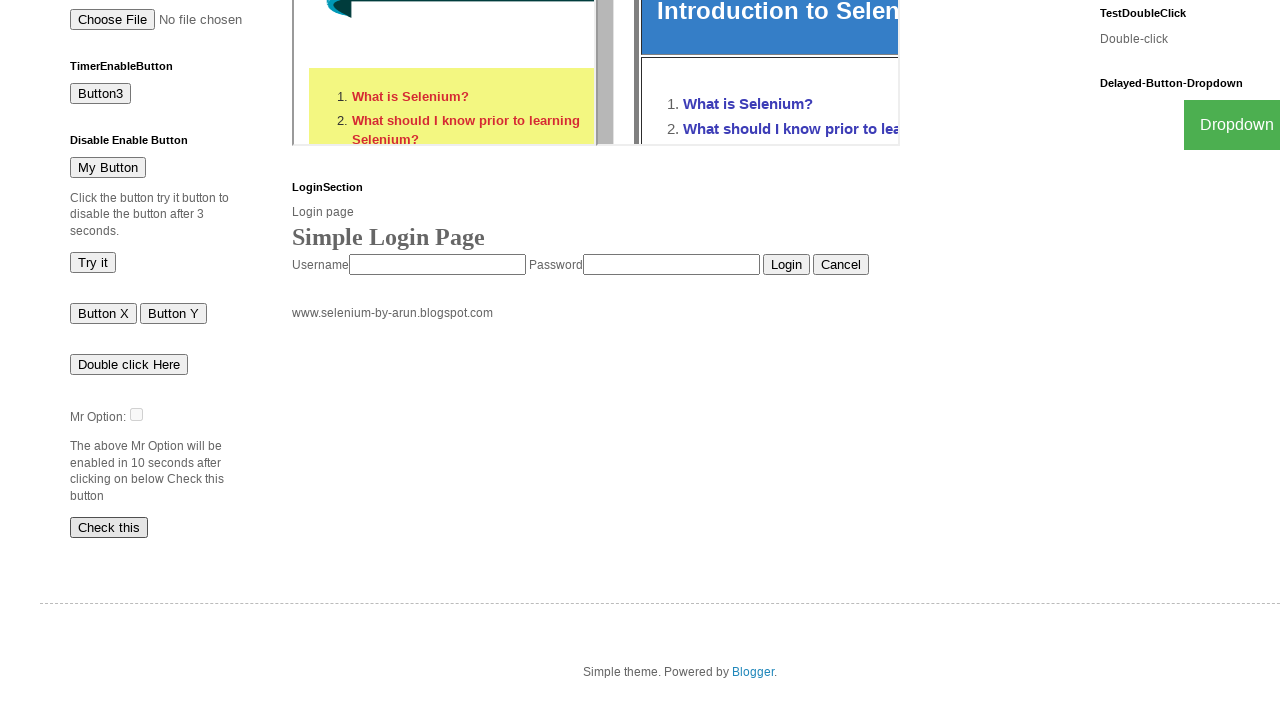

Located the checkbox element with id 'dte'
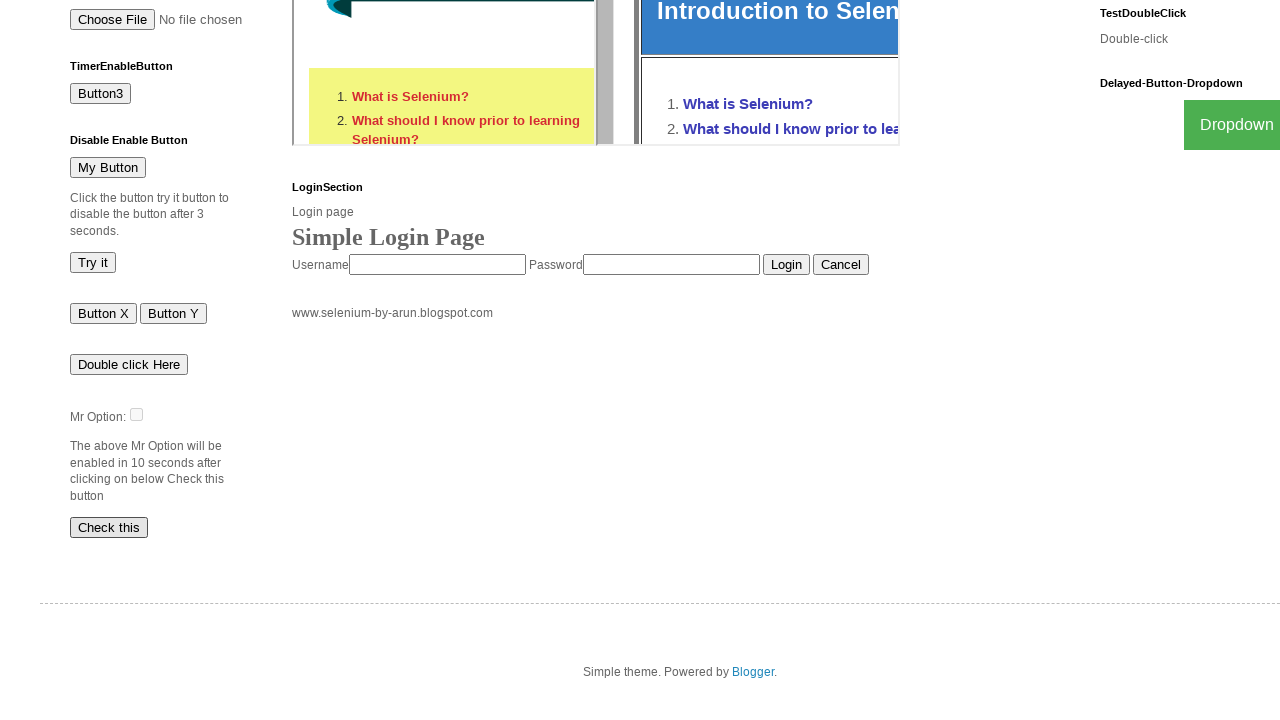

Waited for checkbox element to become visible
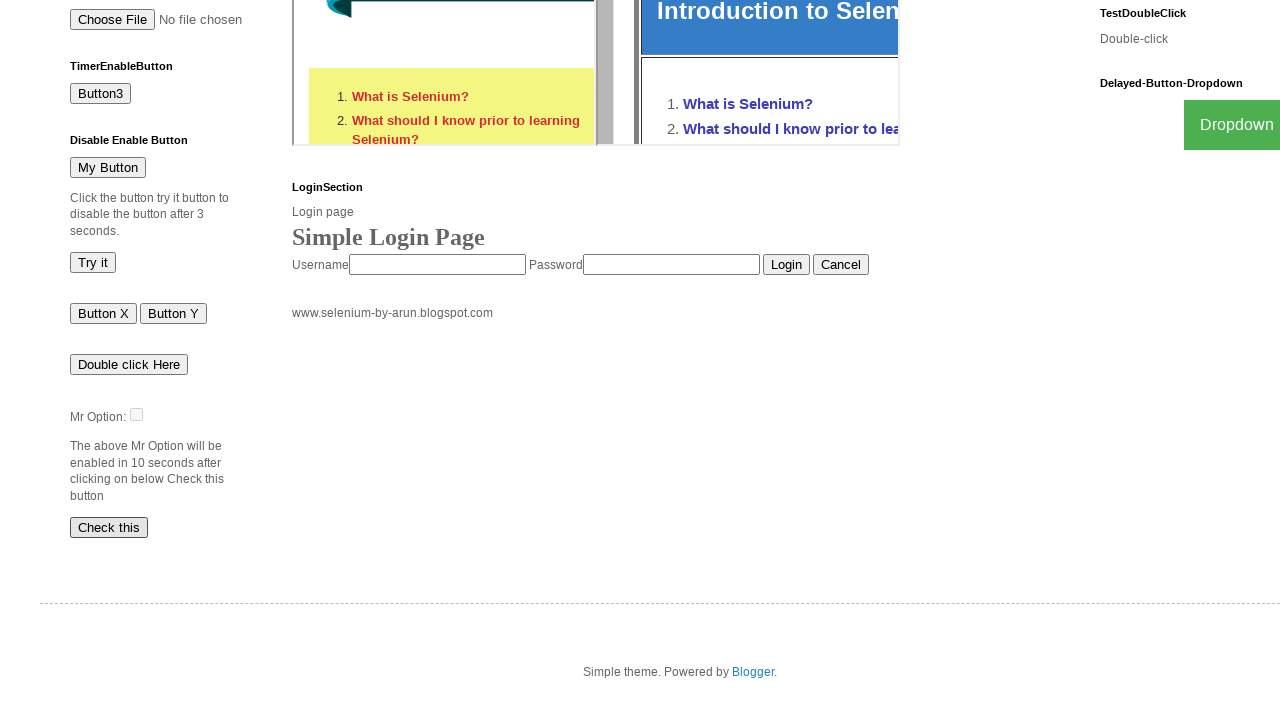

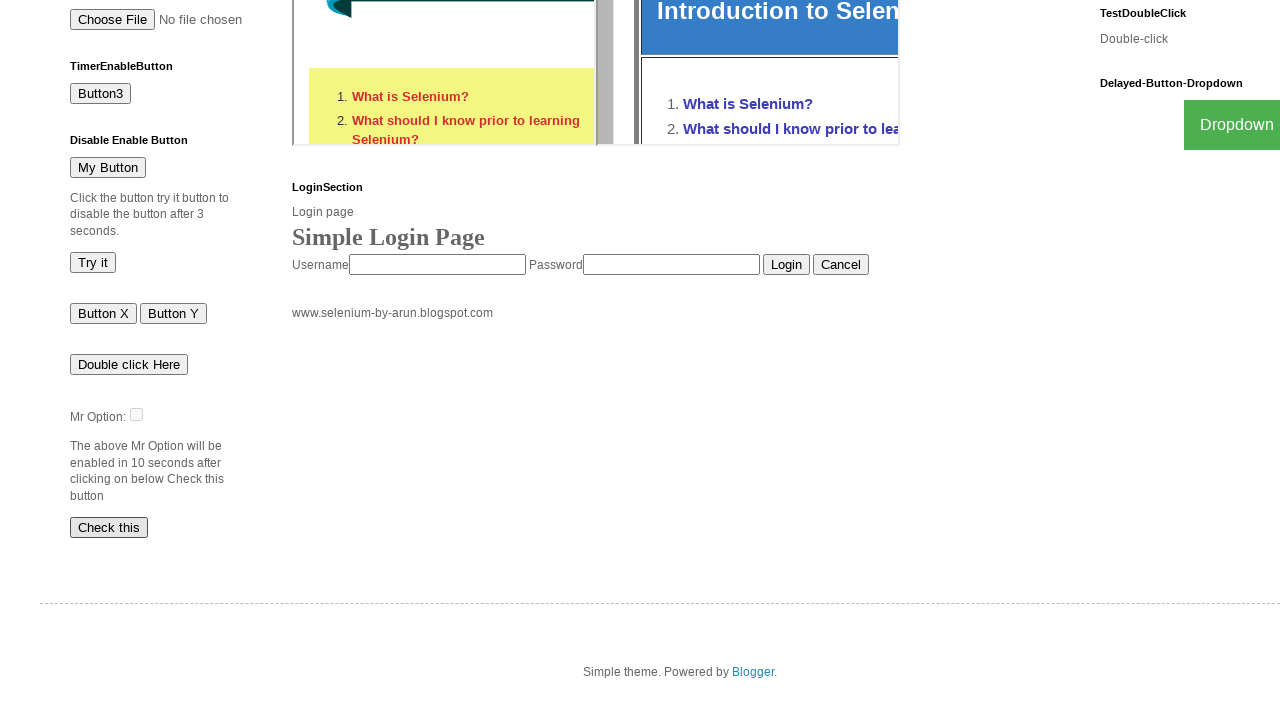